Tests checking and unchecking the mark all as complete toggle

Starting URL: https://demo.playwright.dev/todomvc

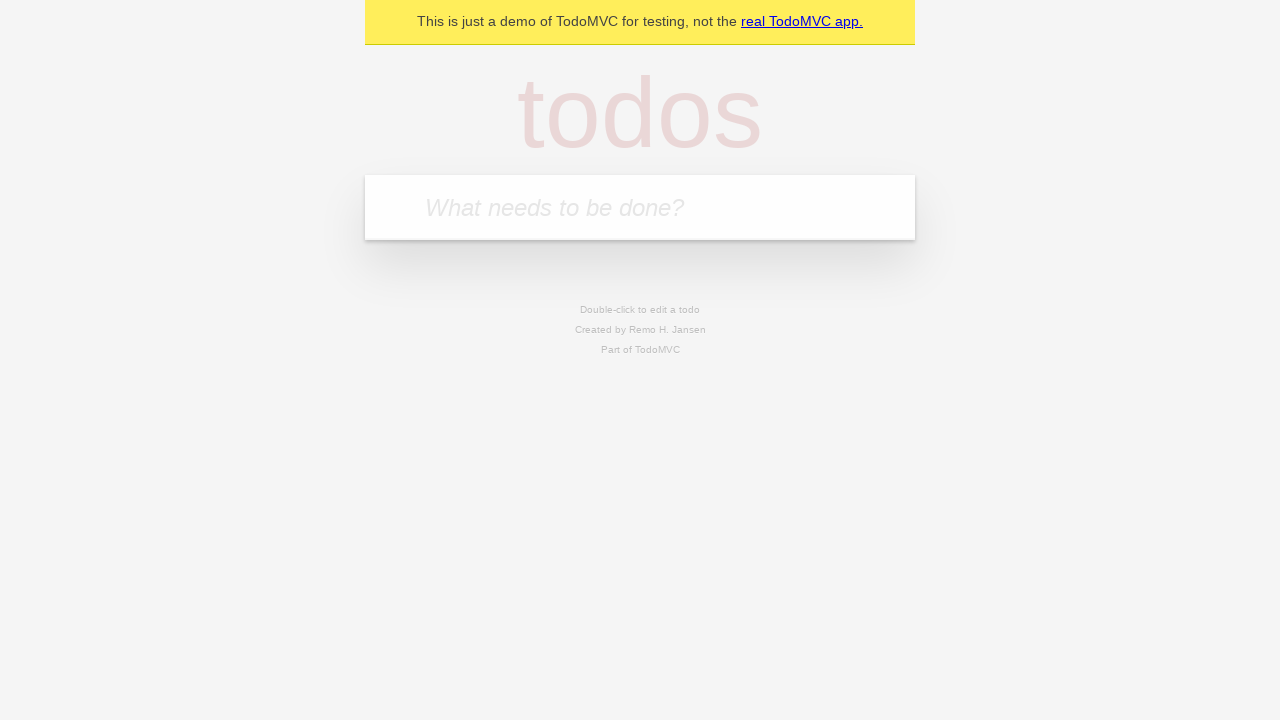

Filled todo input with 'buy some cheese' on internal:attr=[placeholder="What needs to be done?"i]
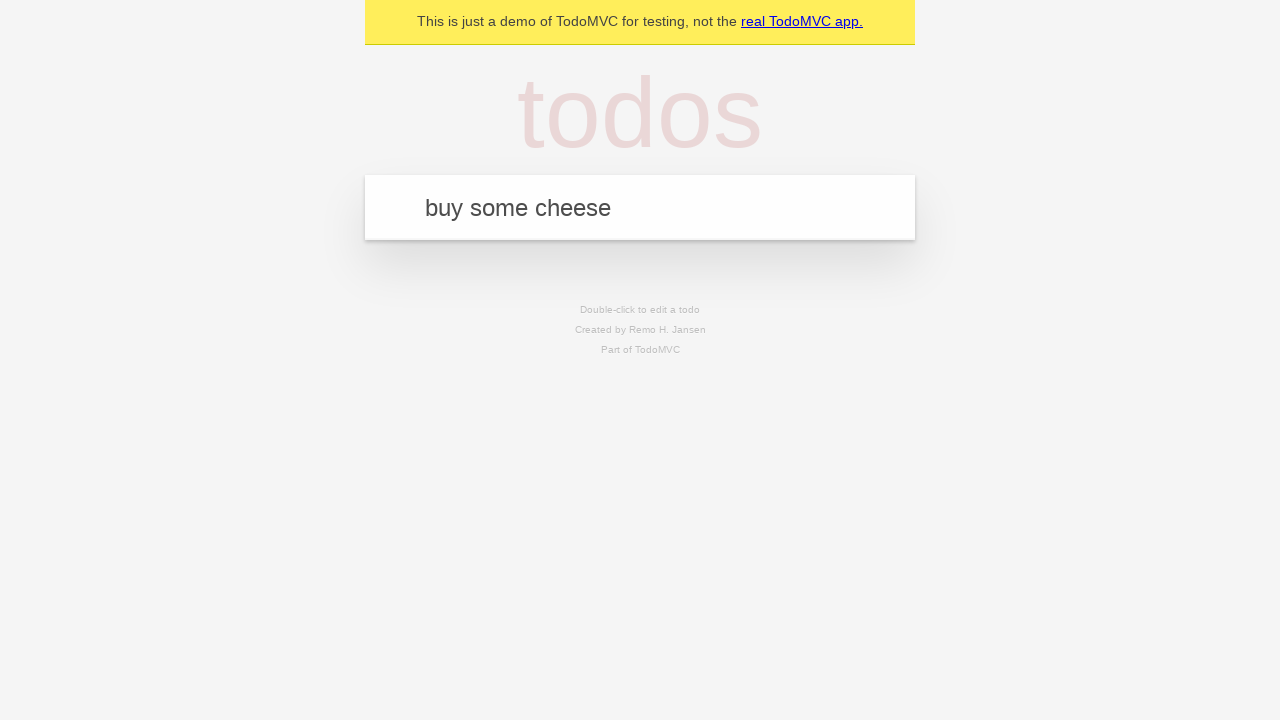

Pressed Enter to create first todo on internal:attr=[placeholder="What needs to be done?"i]
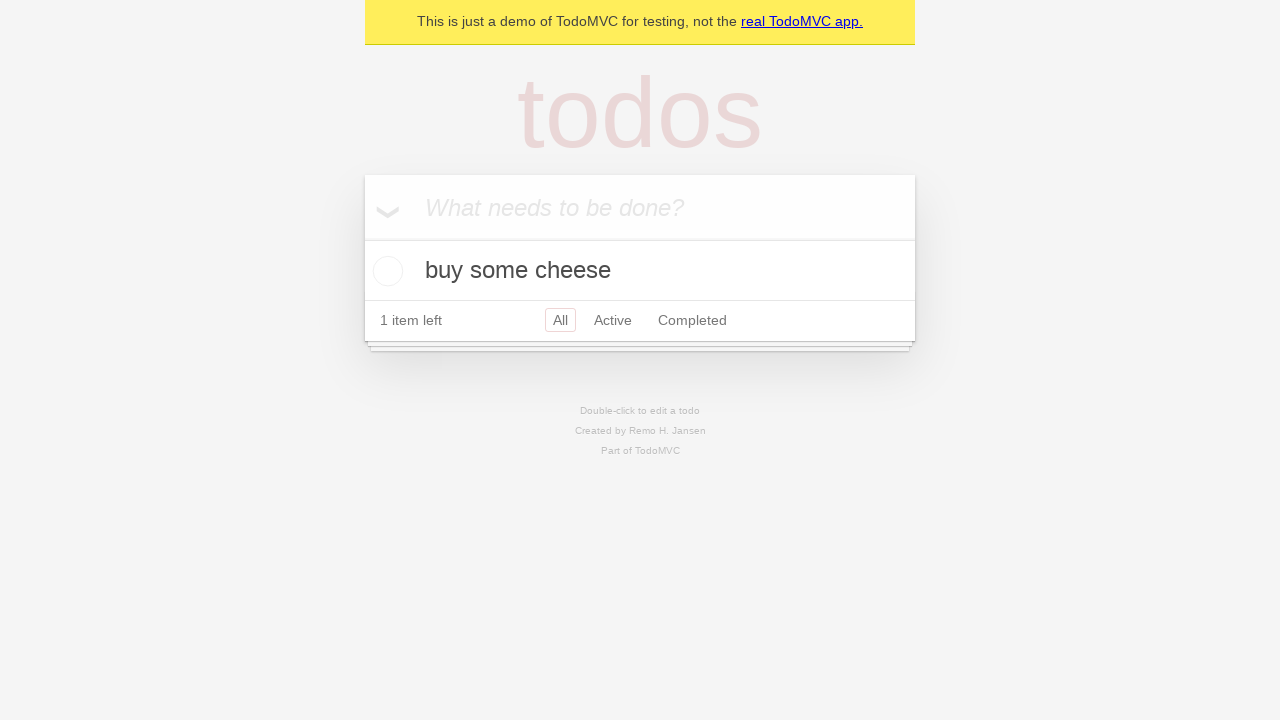

Filled todo input with 'feed the cat' on internal:attr=[placeholder="What needs to be done?"i]
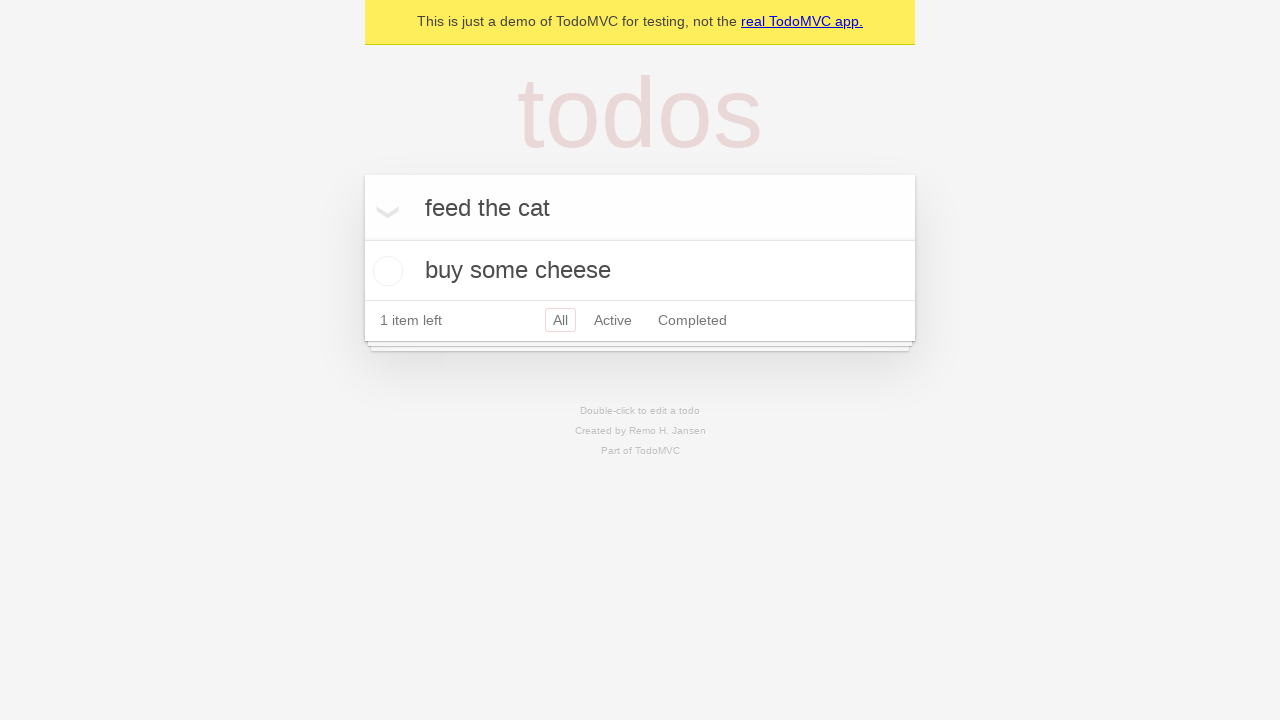

Pressed Enter to create second todo on internal:attr=[placeholder="What needs to be done?"i]
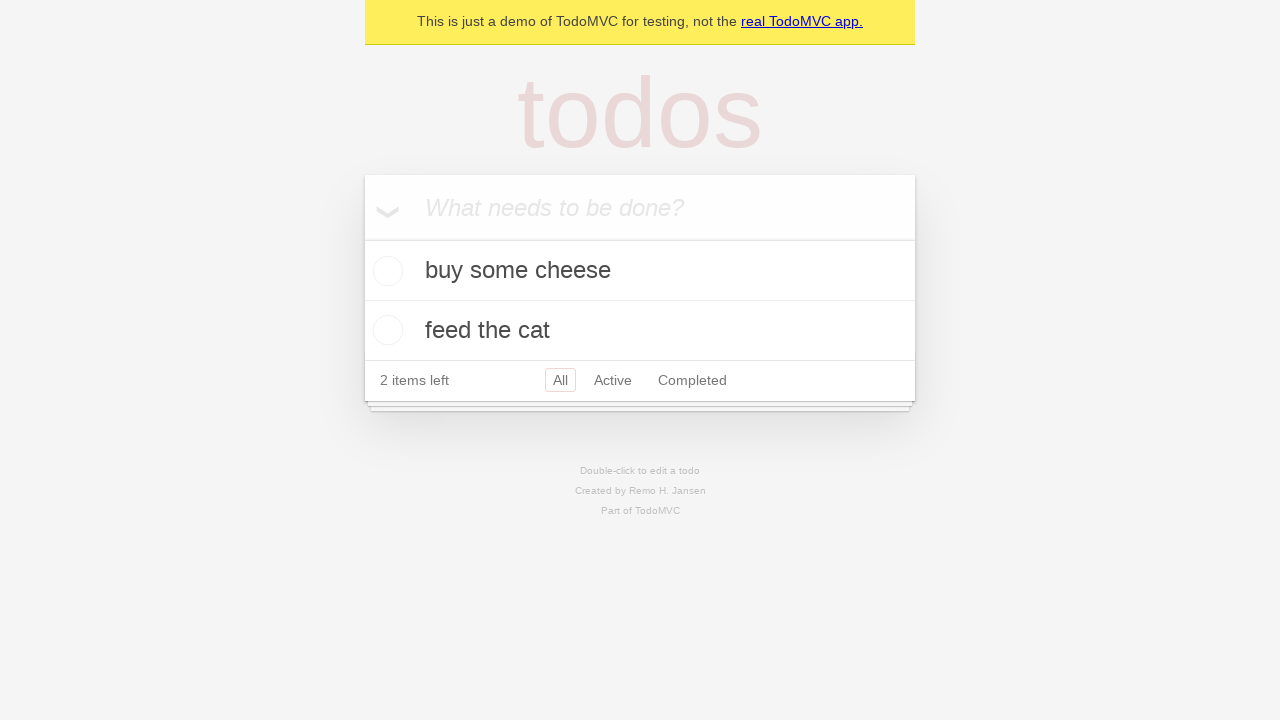

Filled todo input with 'book a doctors appointment' on internal:attr=[placeholder="What needs to be done?"i]
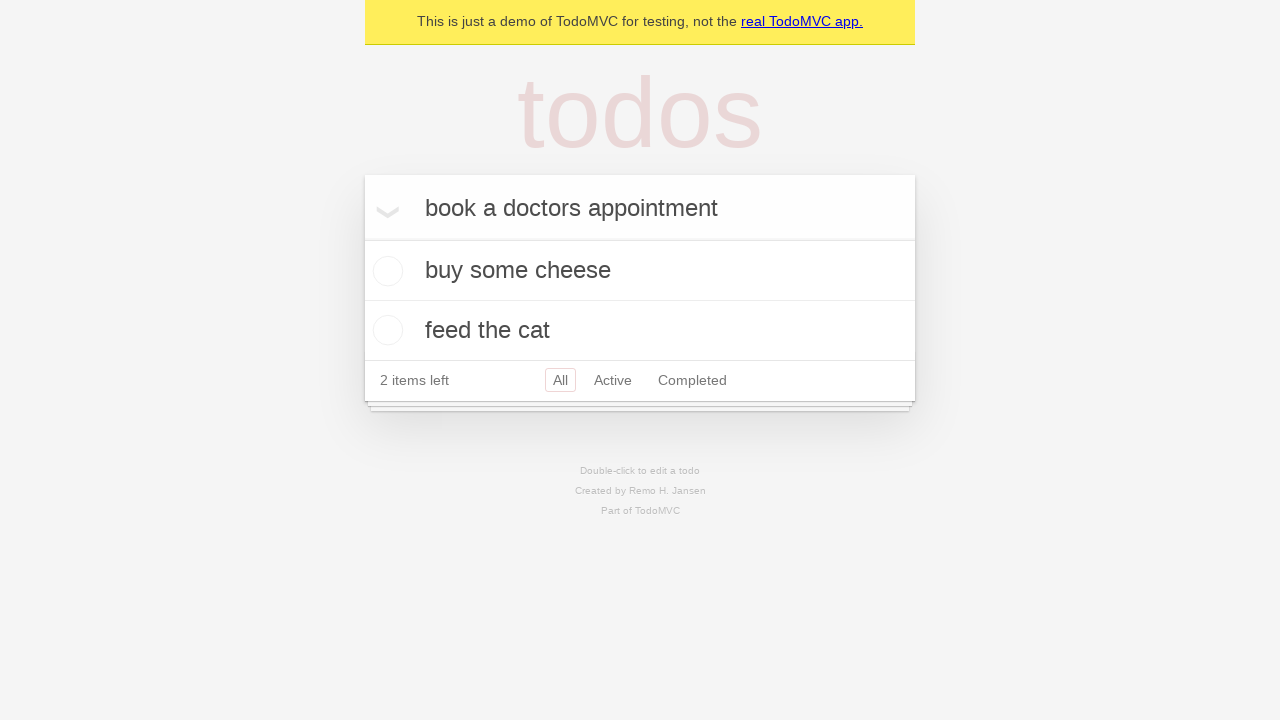

Pressed Enter to create third todo on internal:attr=[placeholder="What needs to be done?"i]
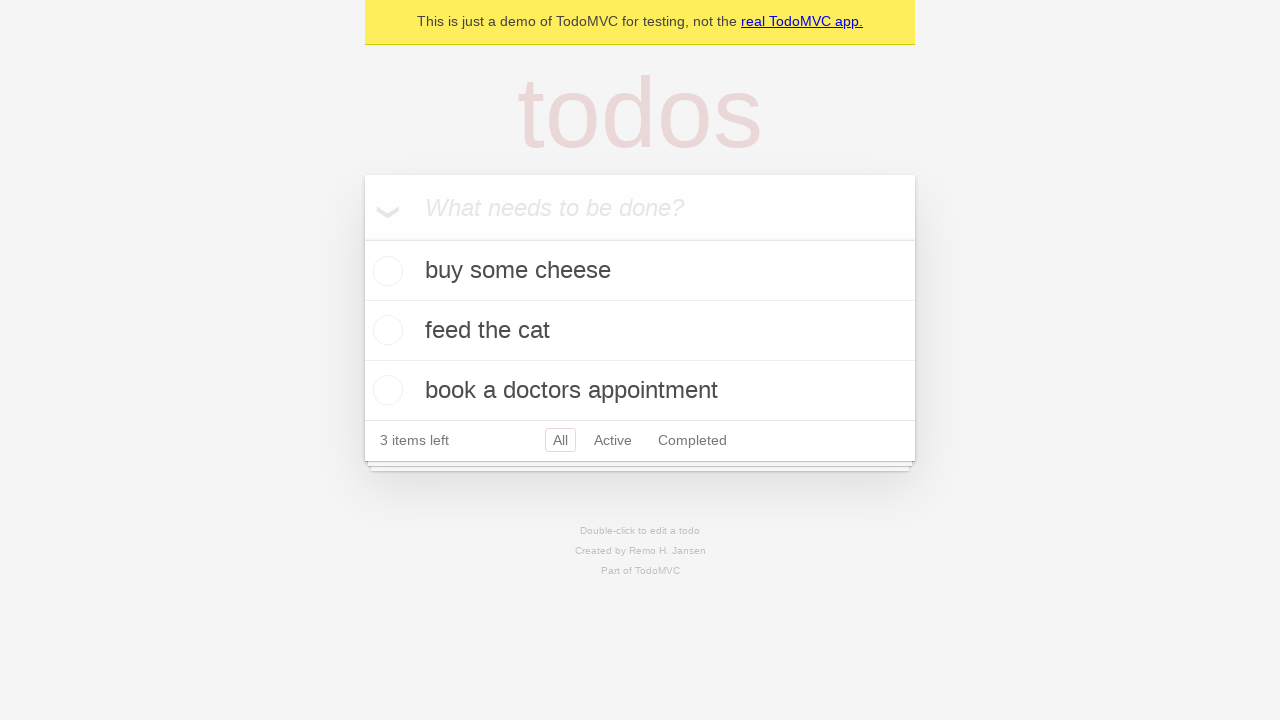

Clicked 'Mark all as complete' checkbox to check all todos at (362, 238) on internal:label="Mark all as complete"i
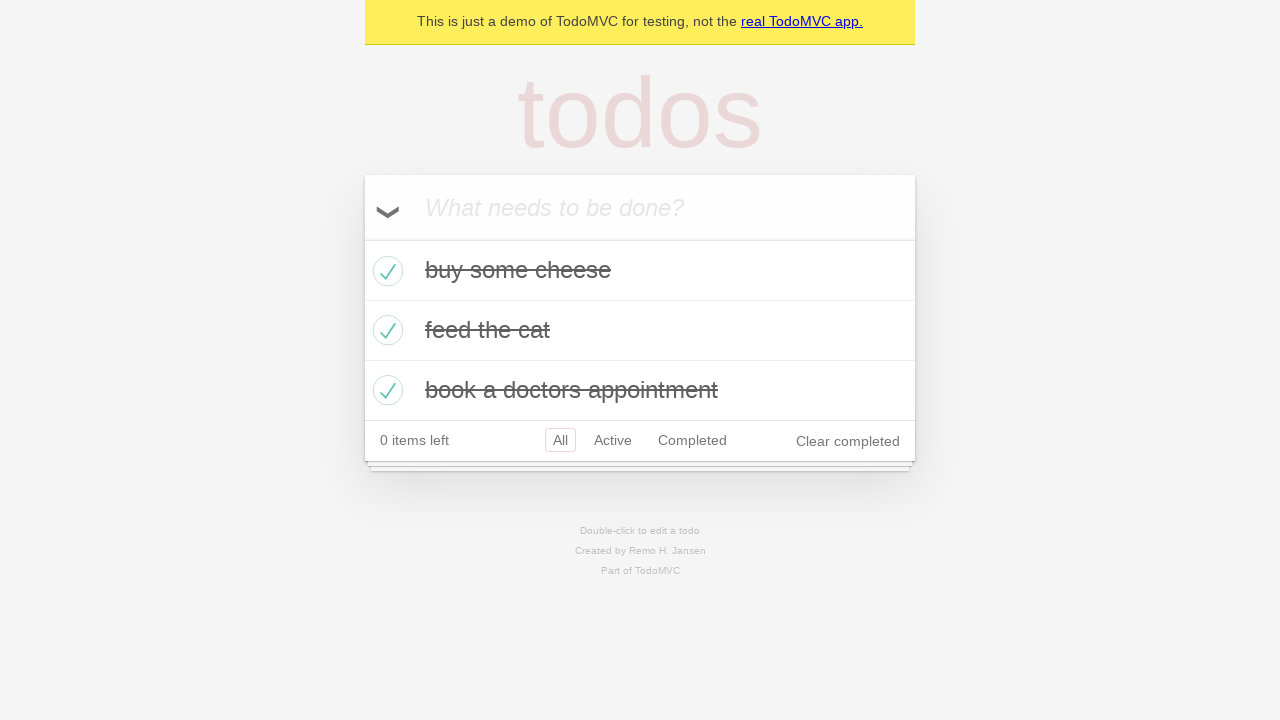

Unchecked 'Mark all as complete' checkbox to clear all completed state at (362, 238) on internal:label="Mark all as complete"i
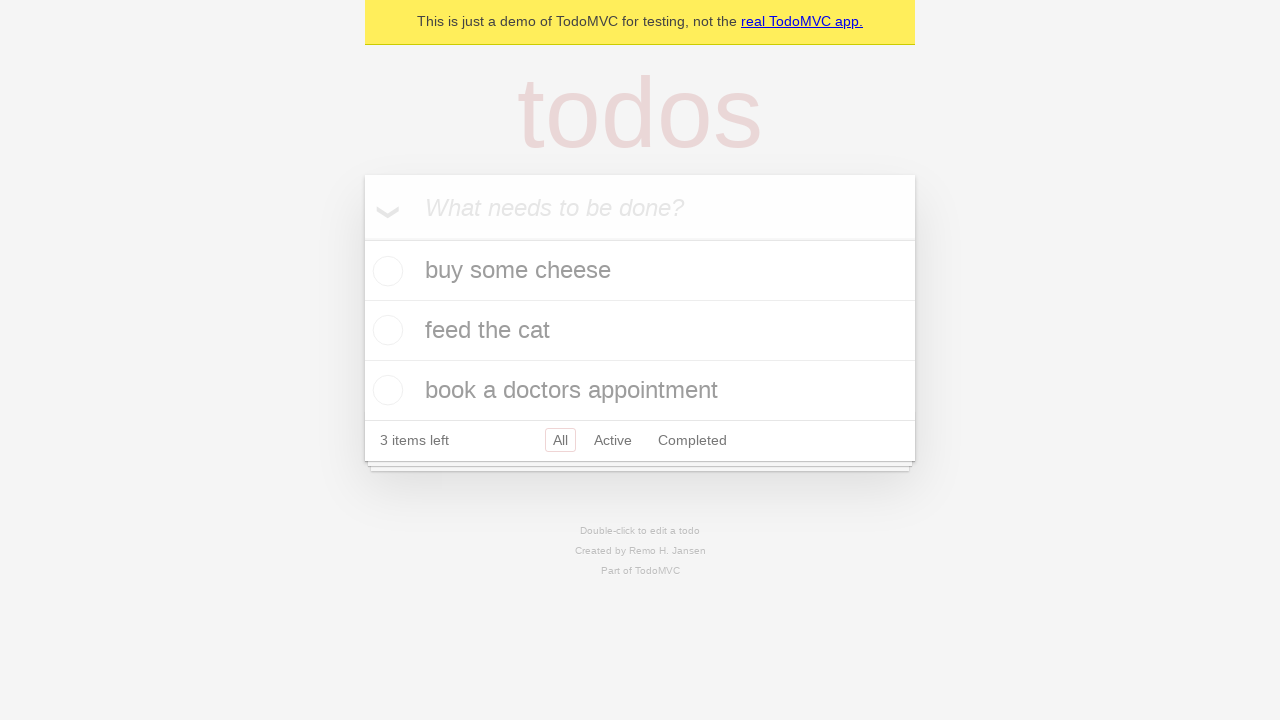

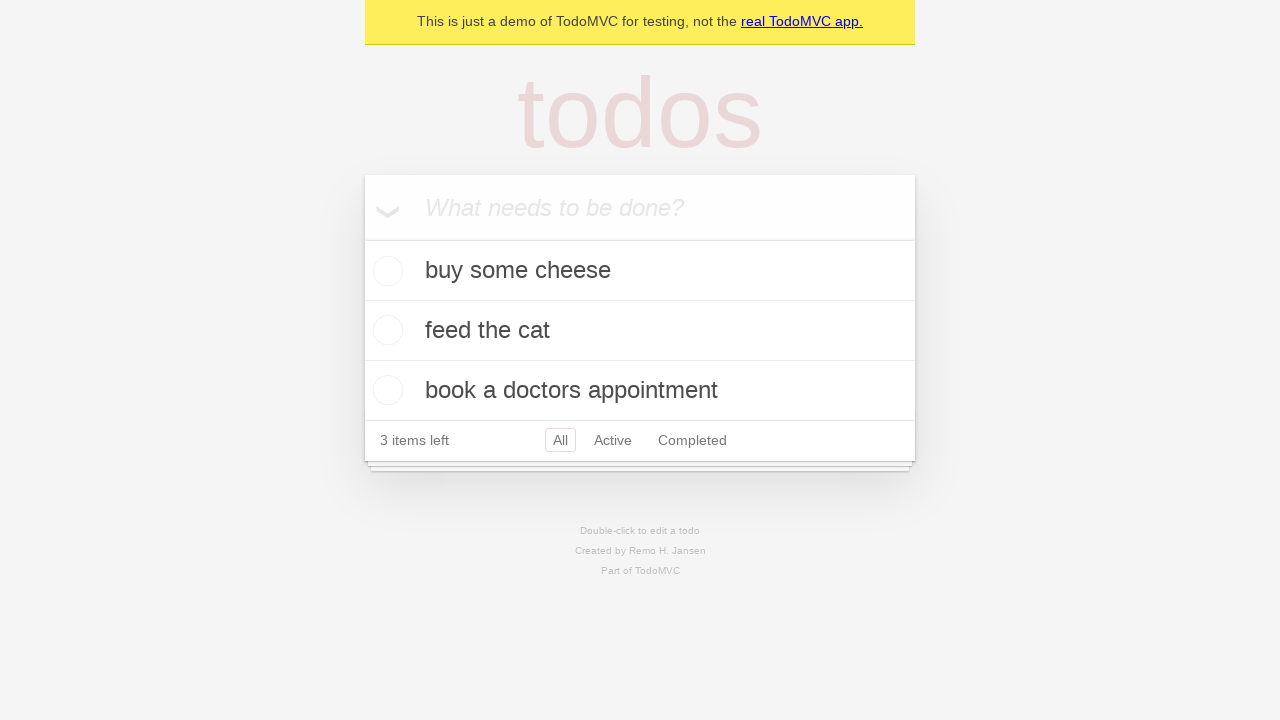